Navigates to the Hovers page by clicking the corresponding link and verifies the page header

Starting URL: https://the-internet.herokuapp.com/

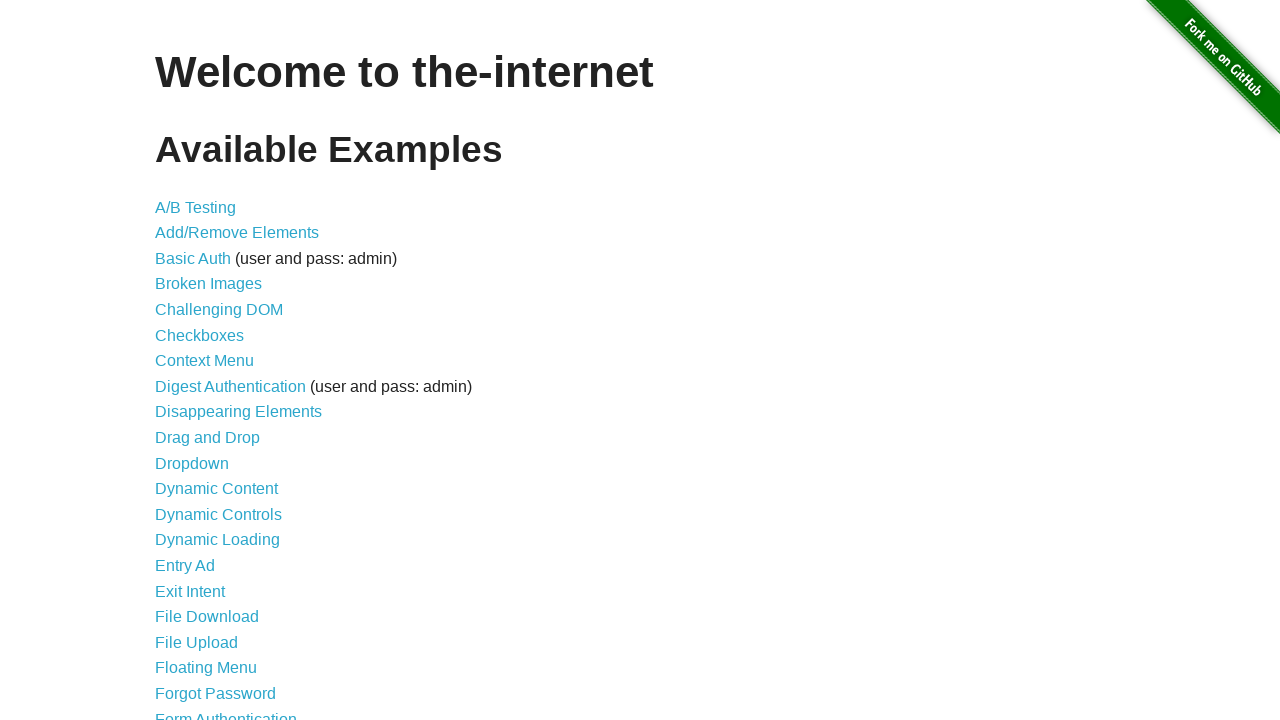

Clicked the Hovers link at (180, 360) on a[href='/hovers']
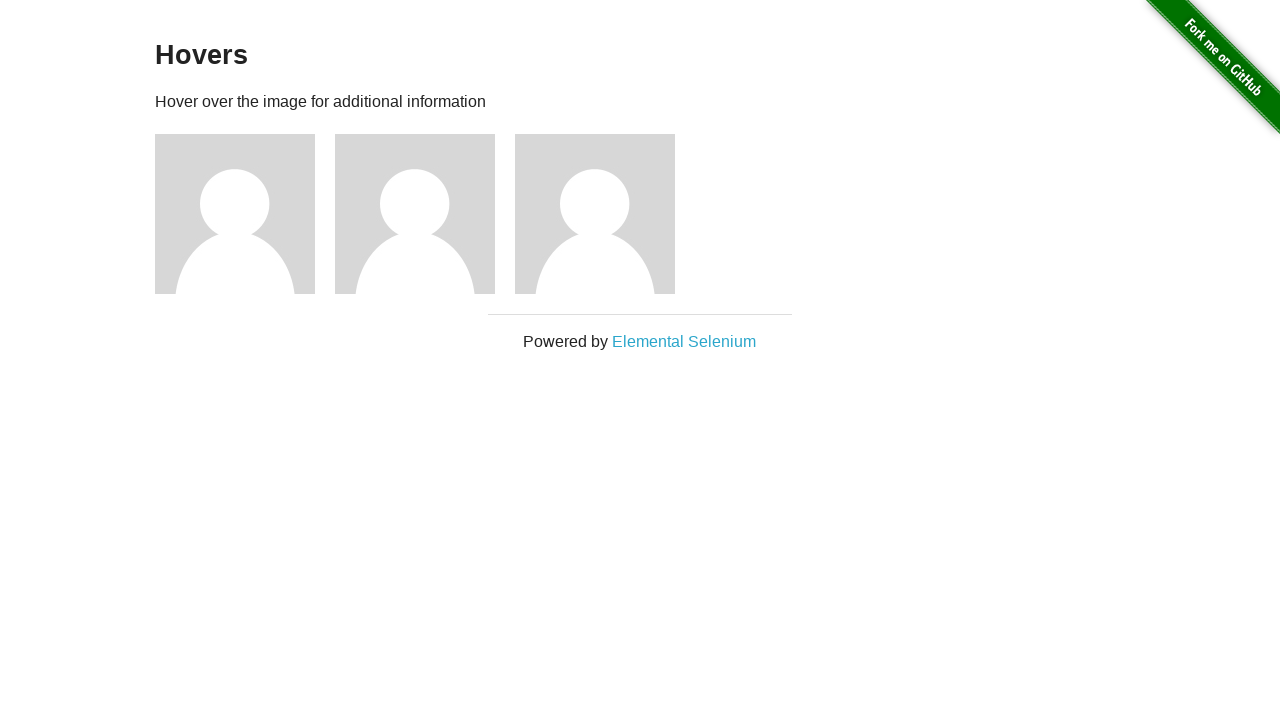

Verified the Hovers page header is displayed
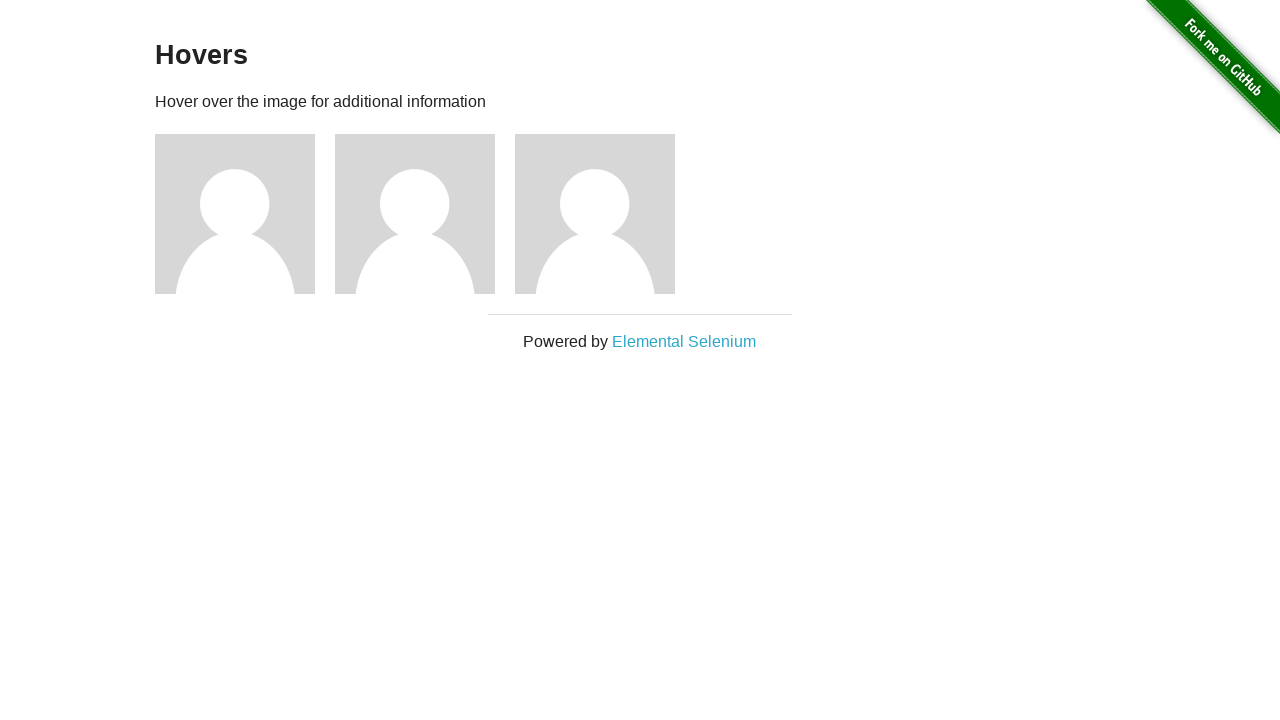

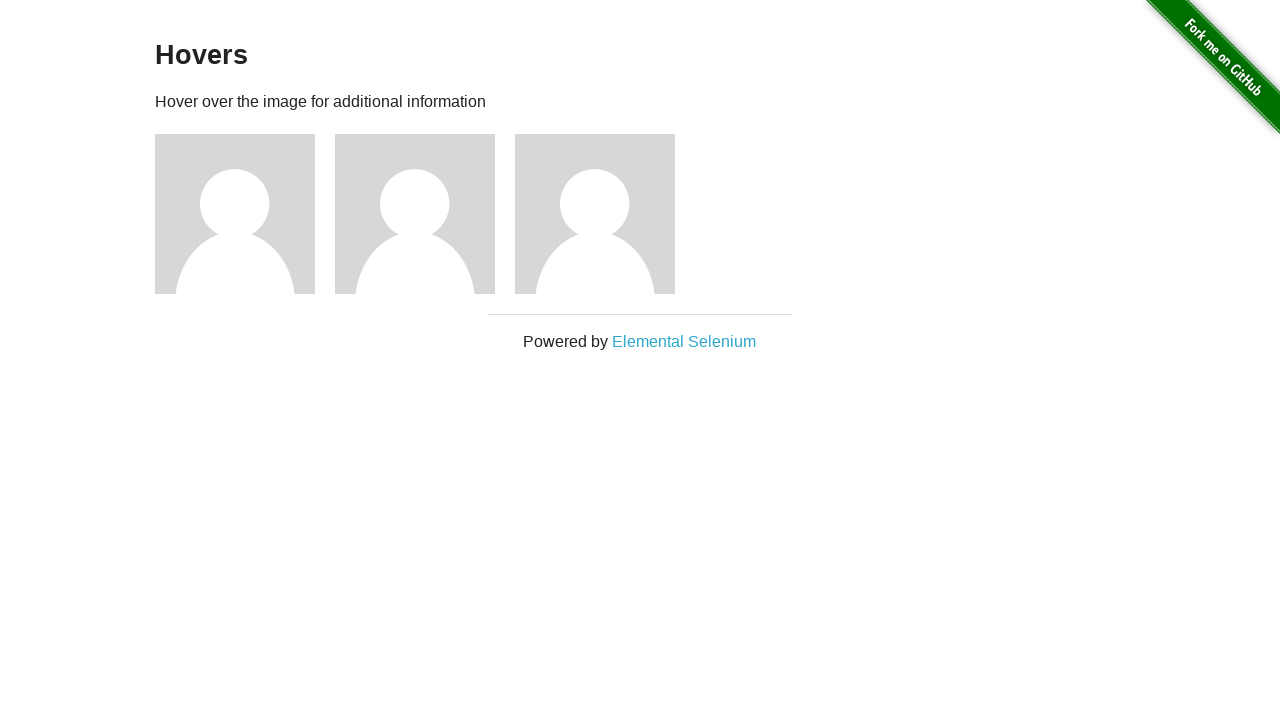